Clicks on the A/B Testing link to navigate to that section and then returns to the main page

Starting URL: http://the-internet.herokuapp.com

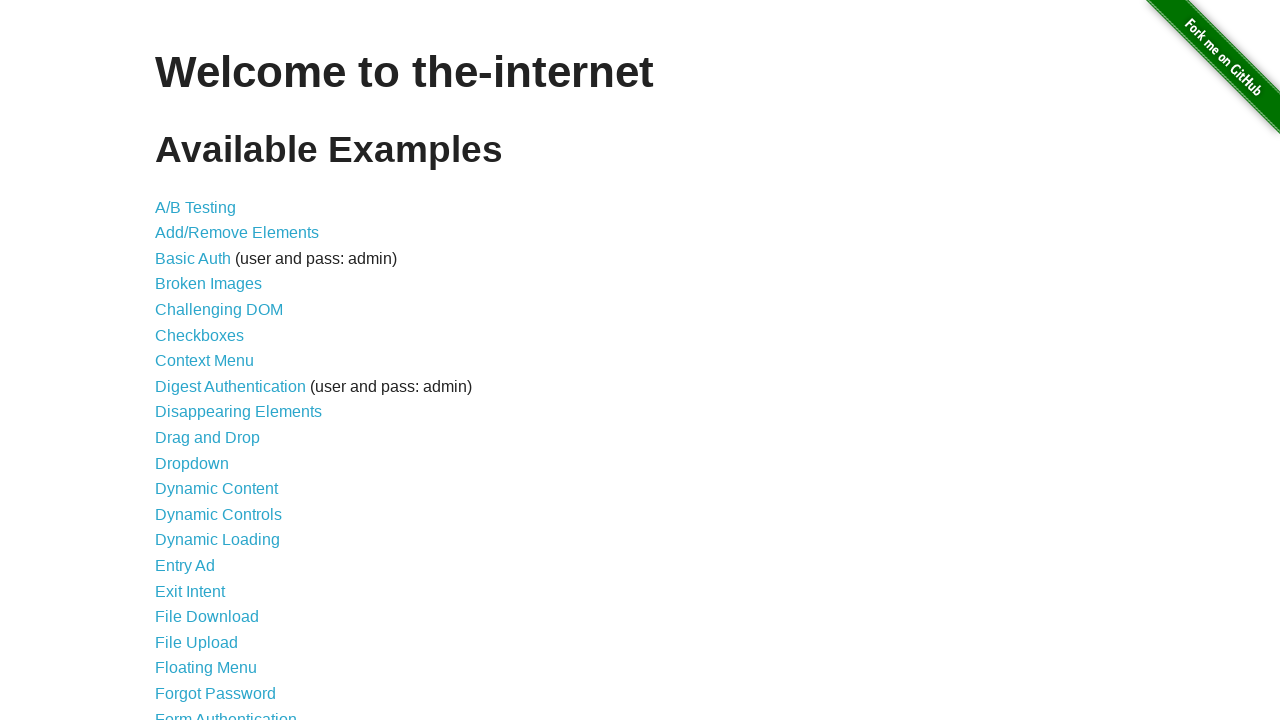

Clicked on A/B Testing link to navigate to that section at (196, 207) on text=A/B Testing
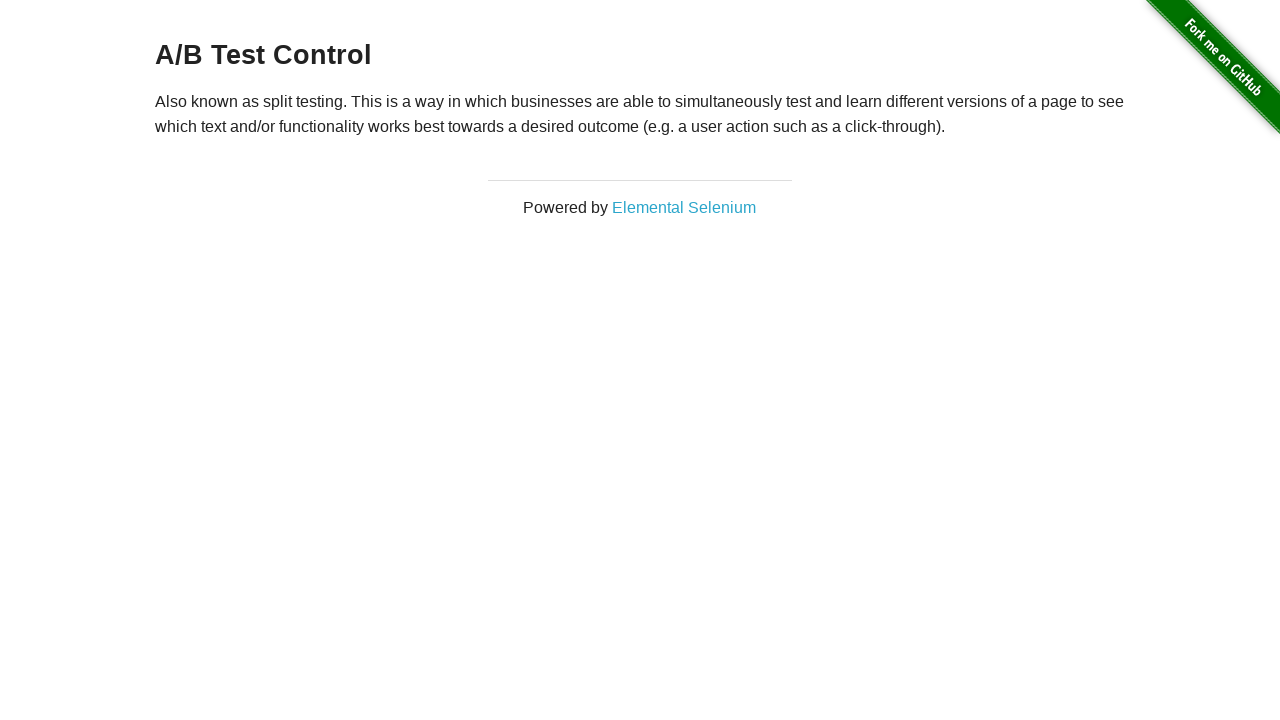

Navigated back to the main page
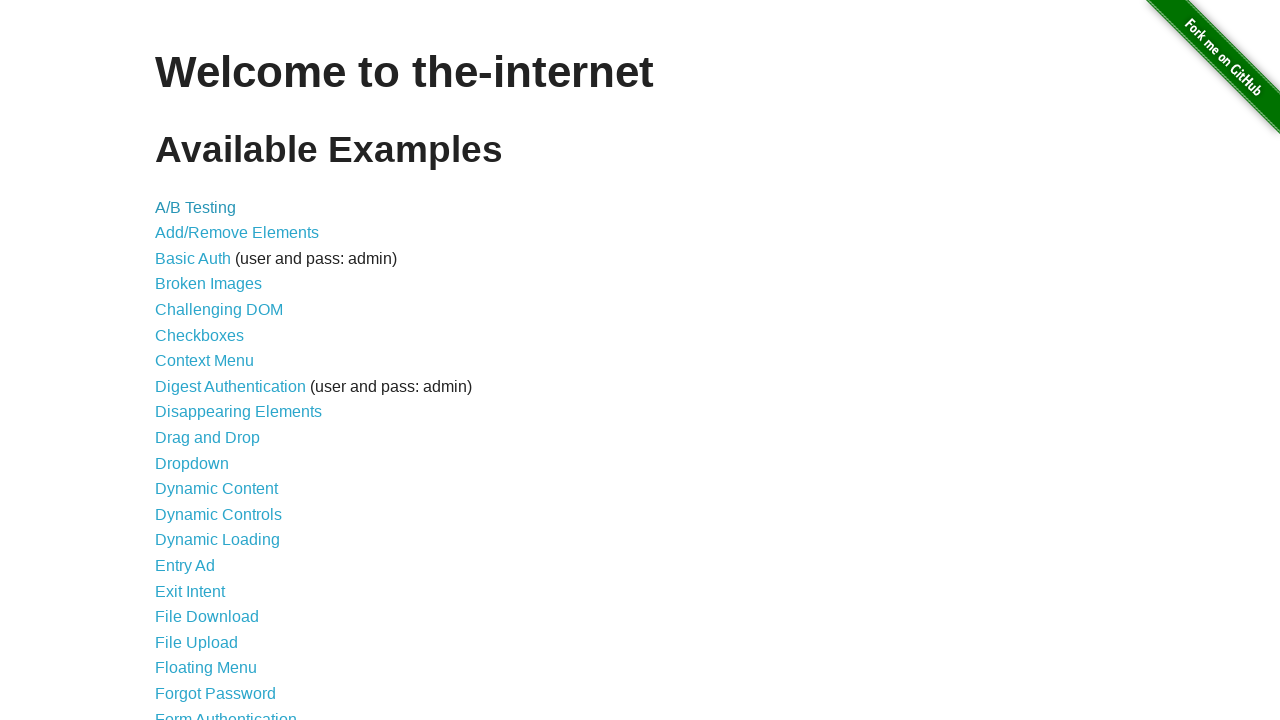

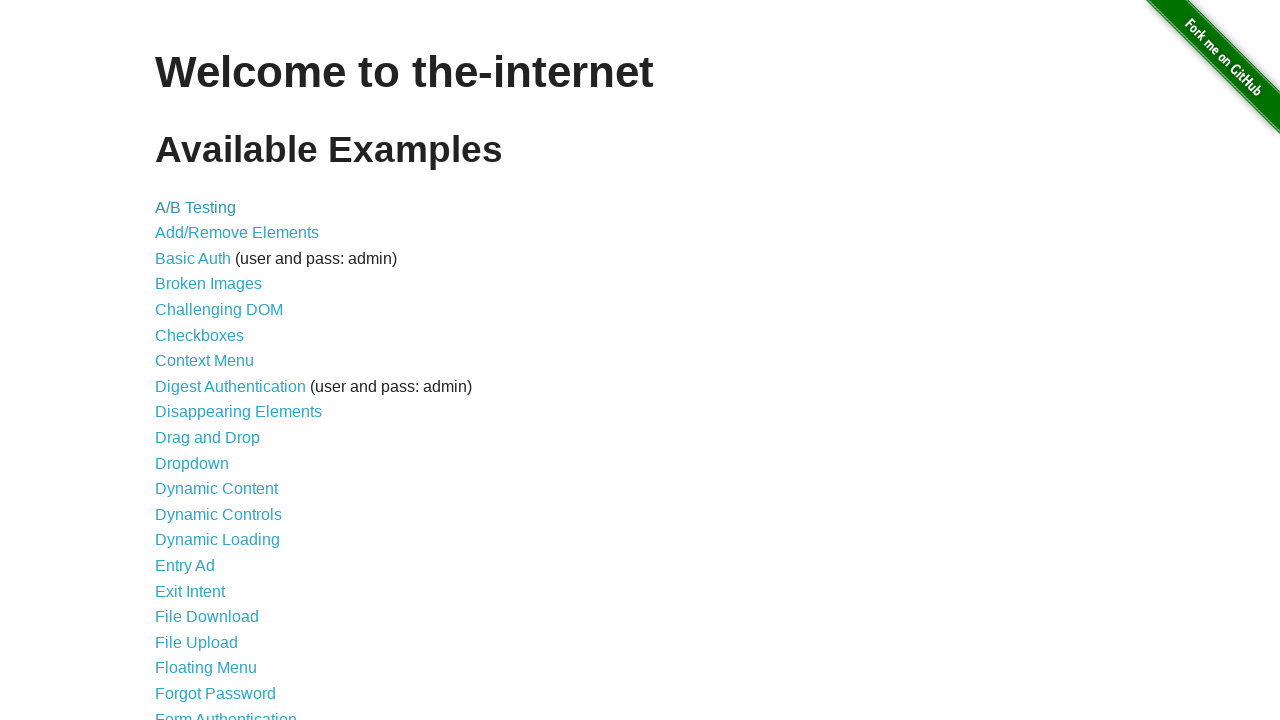